Tests radio button selection by finding all sports radio buttons and clicking the one with id "hockey" to select it.

Starting URL: https://practice.cydeo.com/radio_buttons

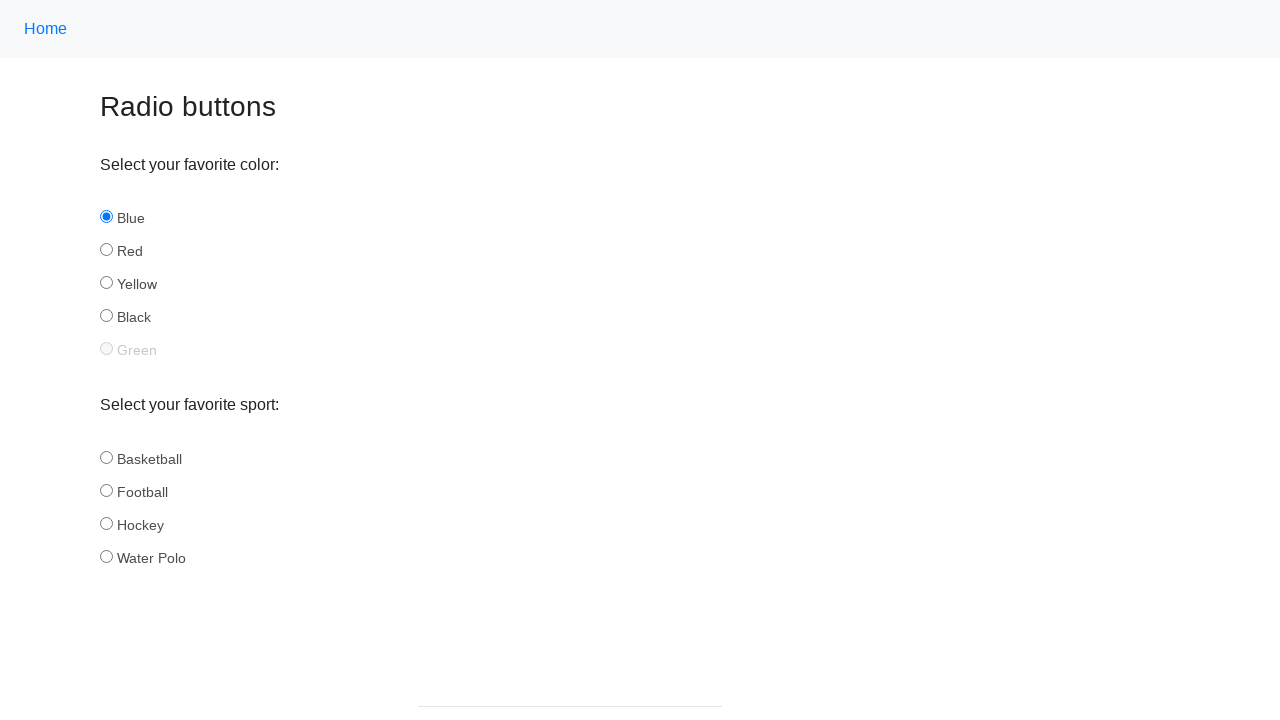

Waited for sports radio buttons to load
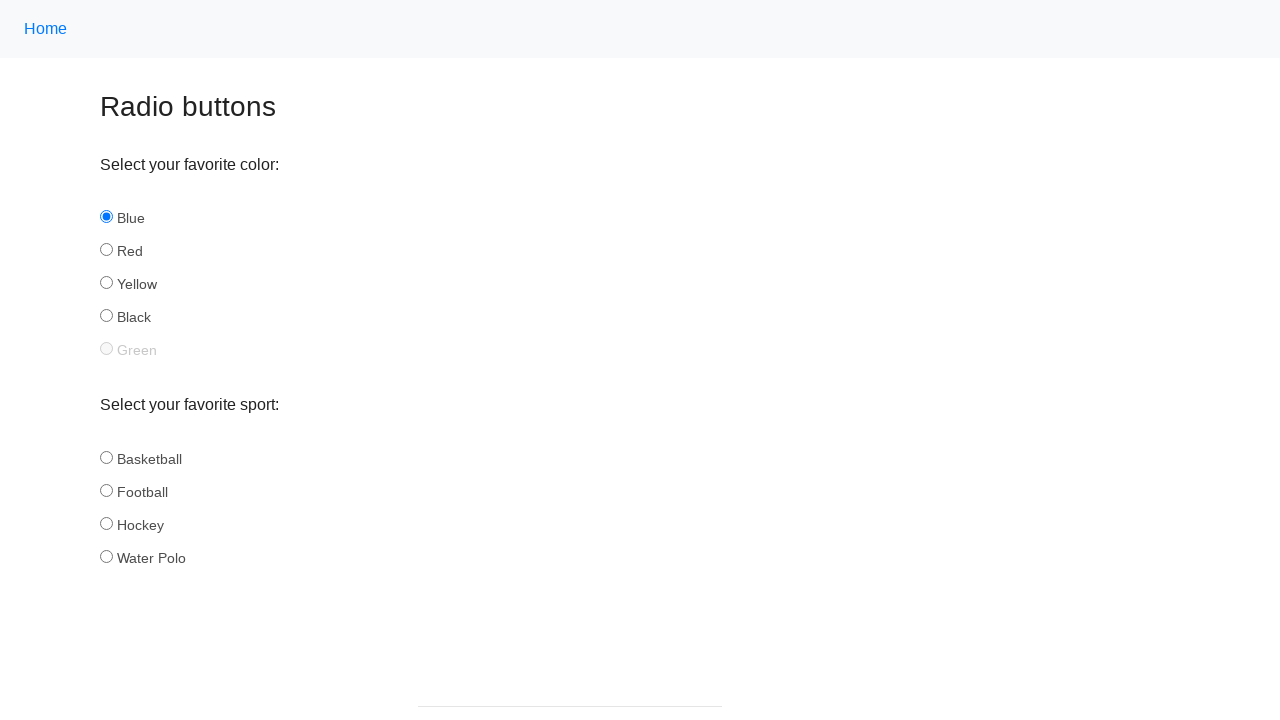

Clicked the hockey radio button at (106, 523) on input#hockey
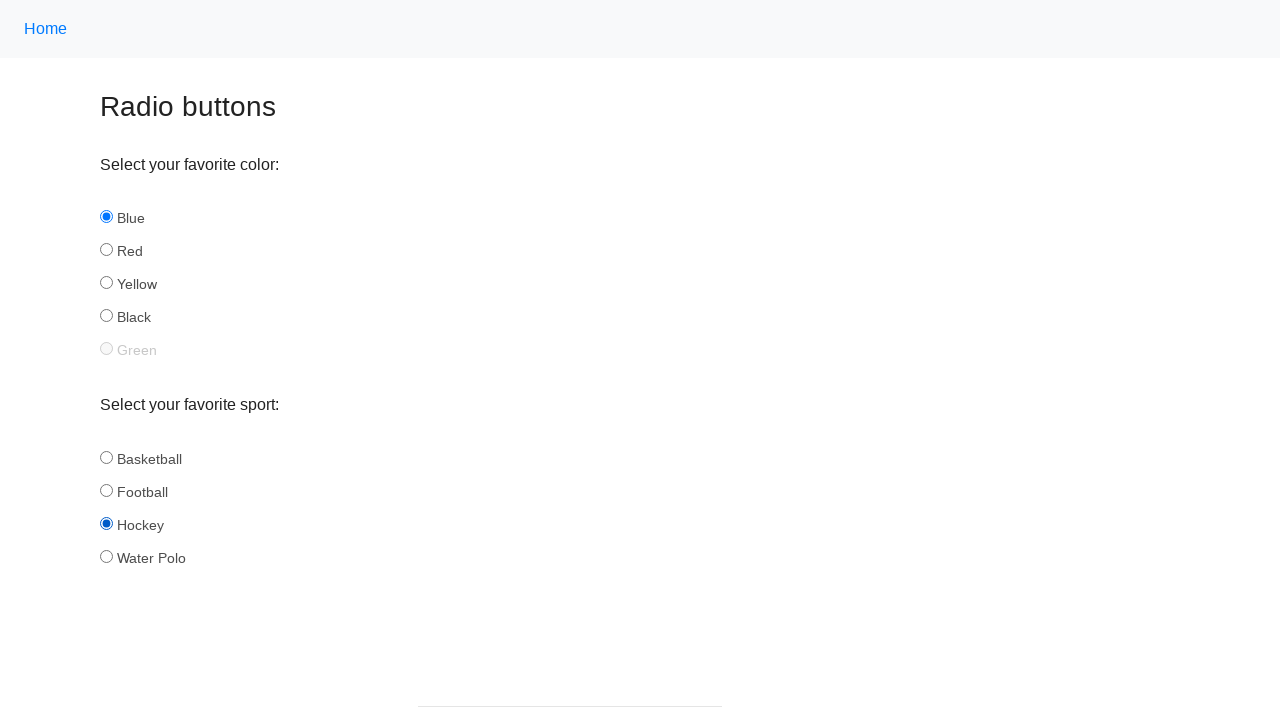

Verified that hockey radio button is selected
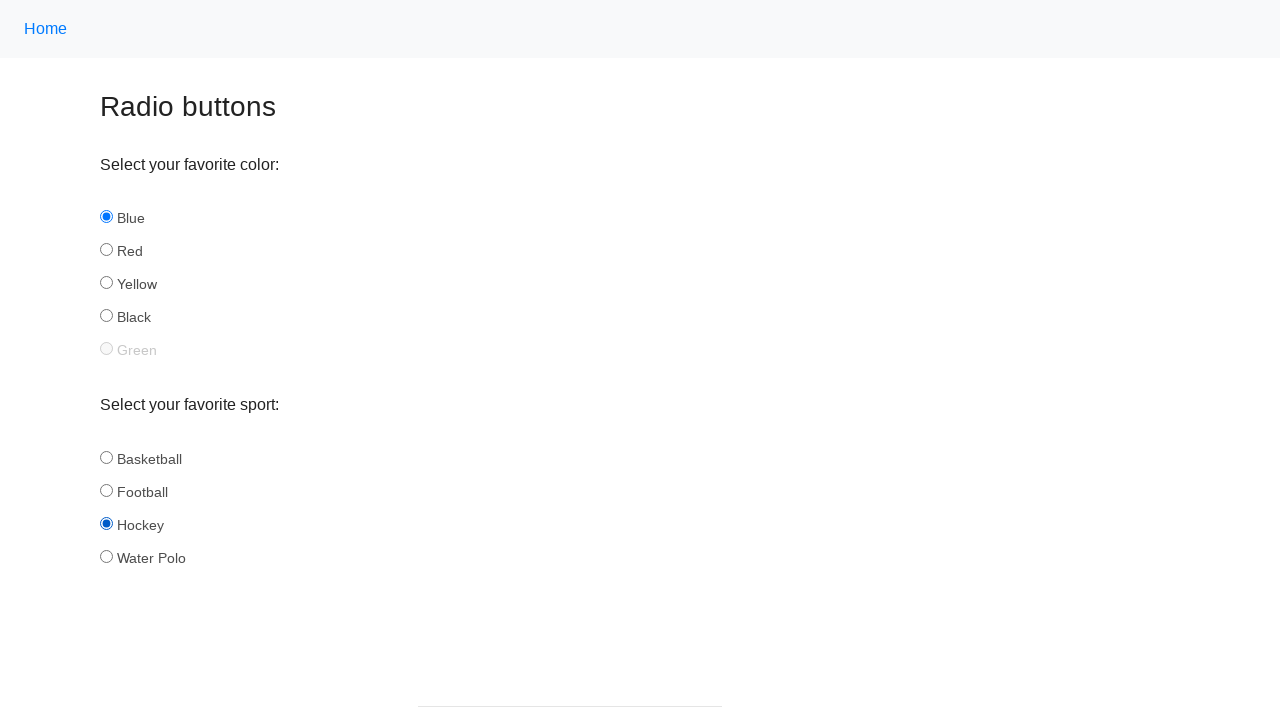

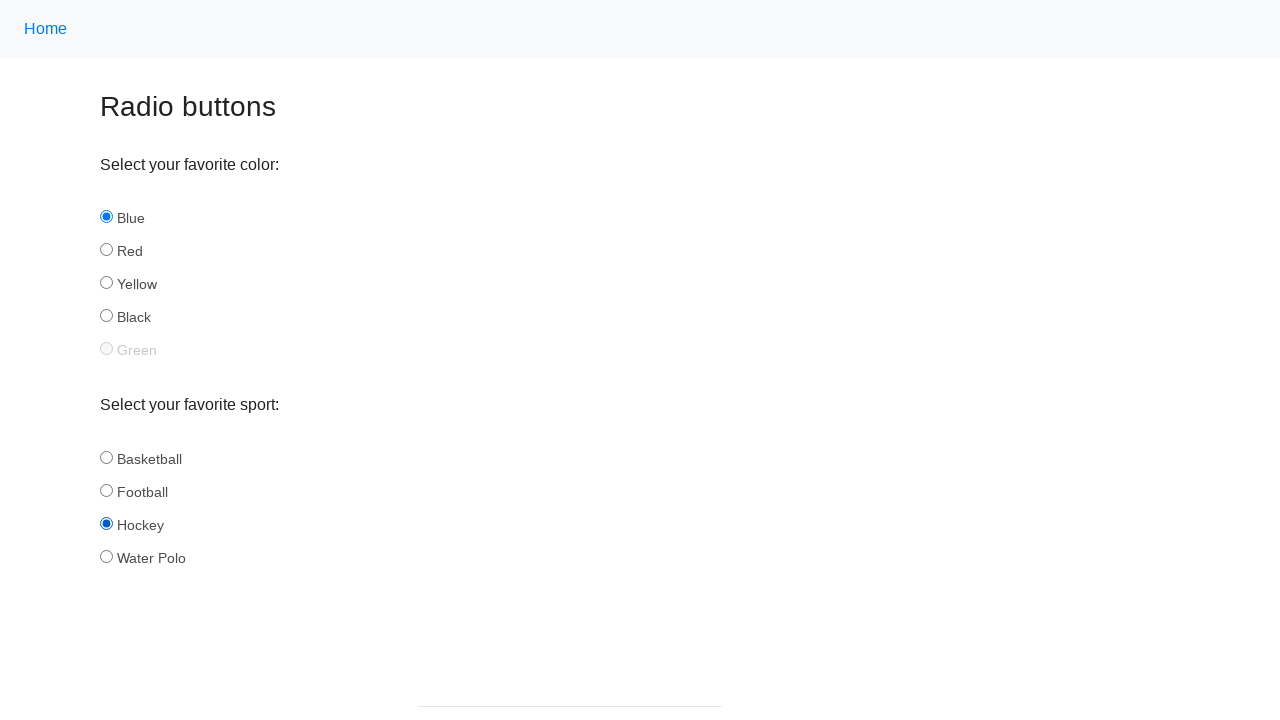